Tests a registration form by filling in first name, last name, and email fields, then submitting the form and verifying the success message

Starting URL: http://suninjuly.github.io/registration2.html

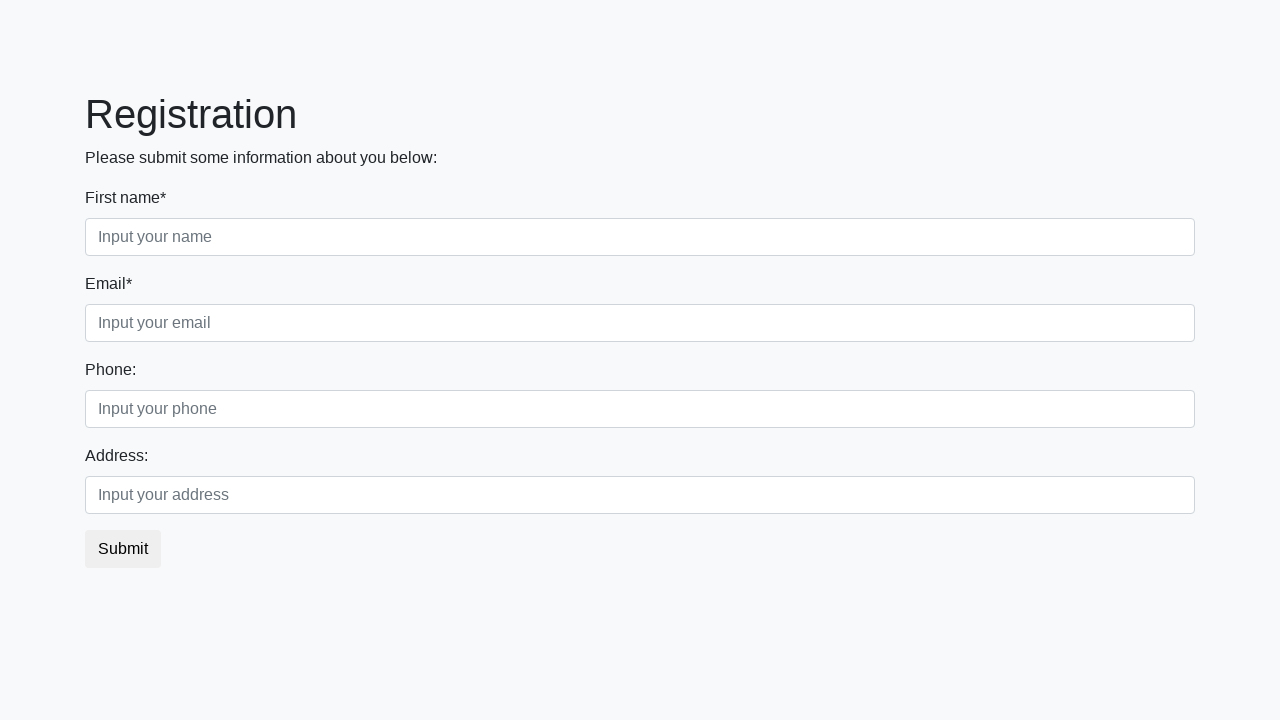

Filled first name field with 'Snowflake' on .first
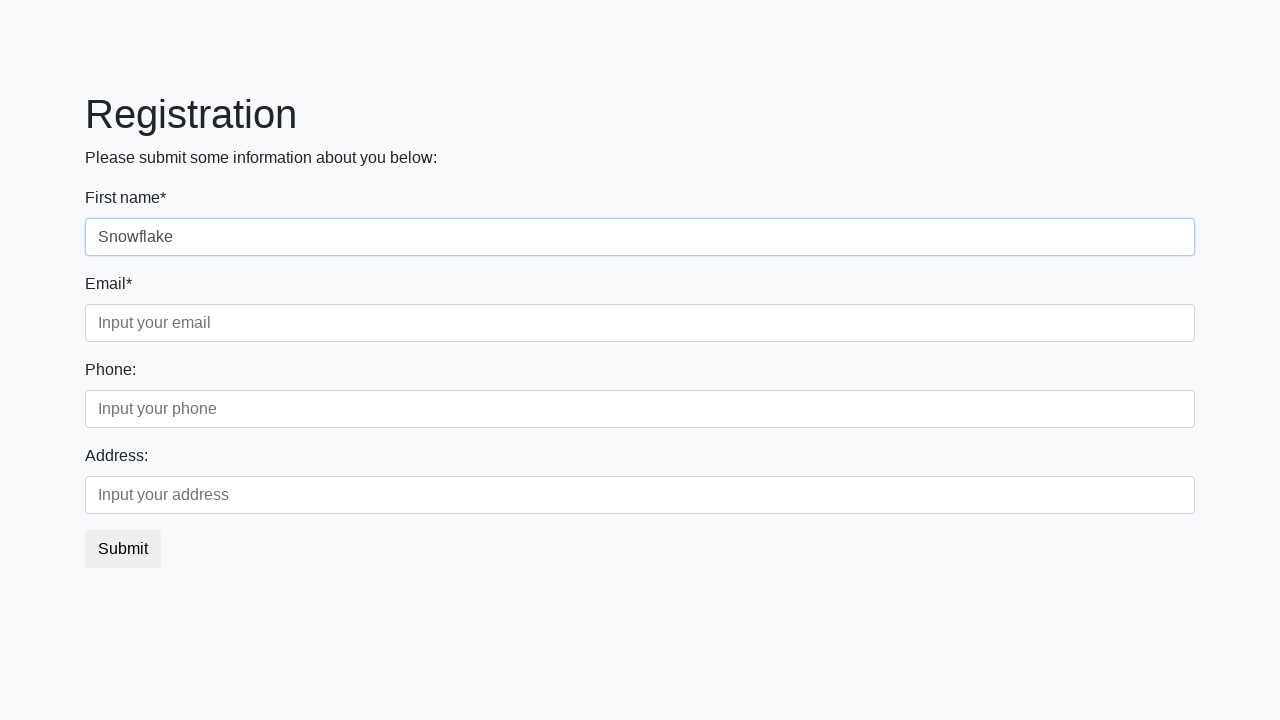

Filled last name field with 'Truffle' on .second
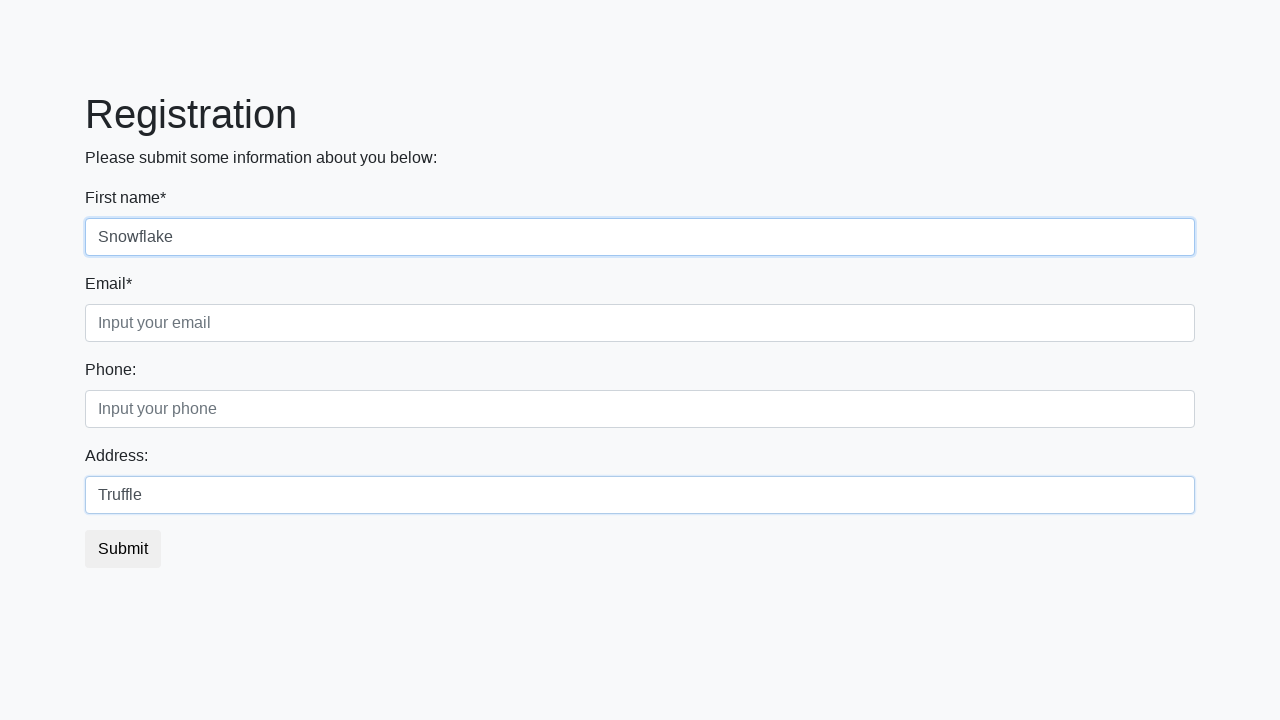

Filled email field with 'testuser2847@mail.ru' on .third
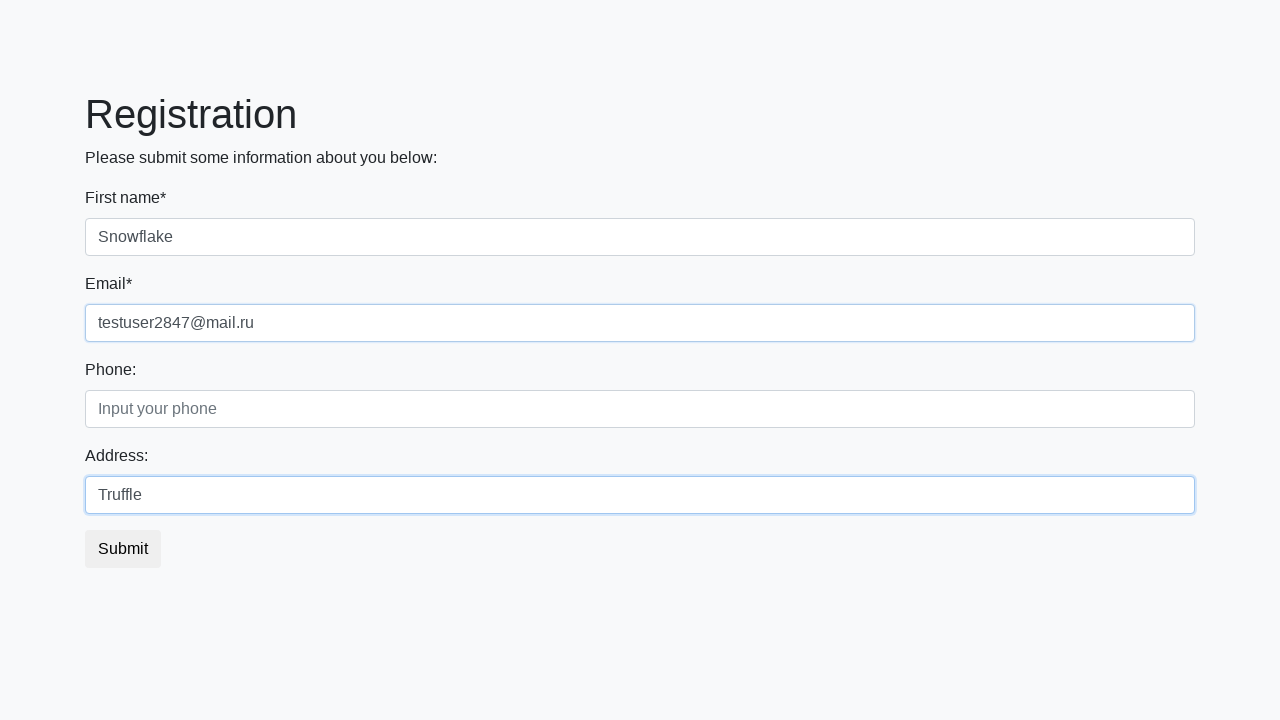

Clicked submit button to register at (123, 549) on button.btn
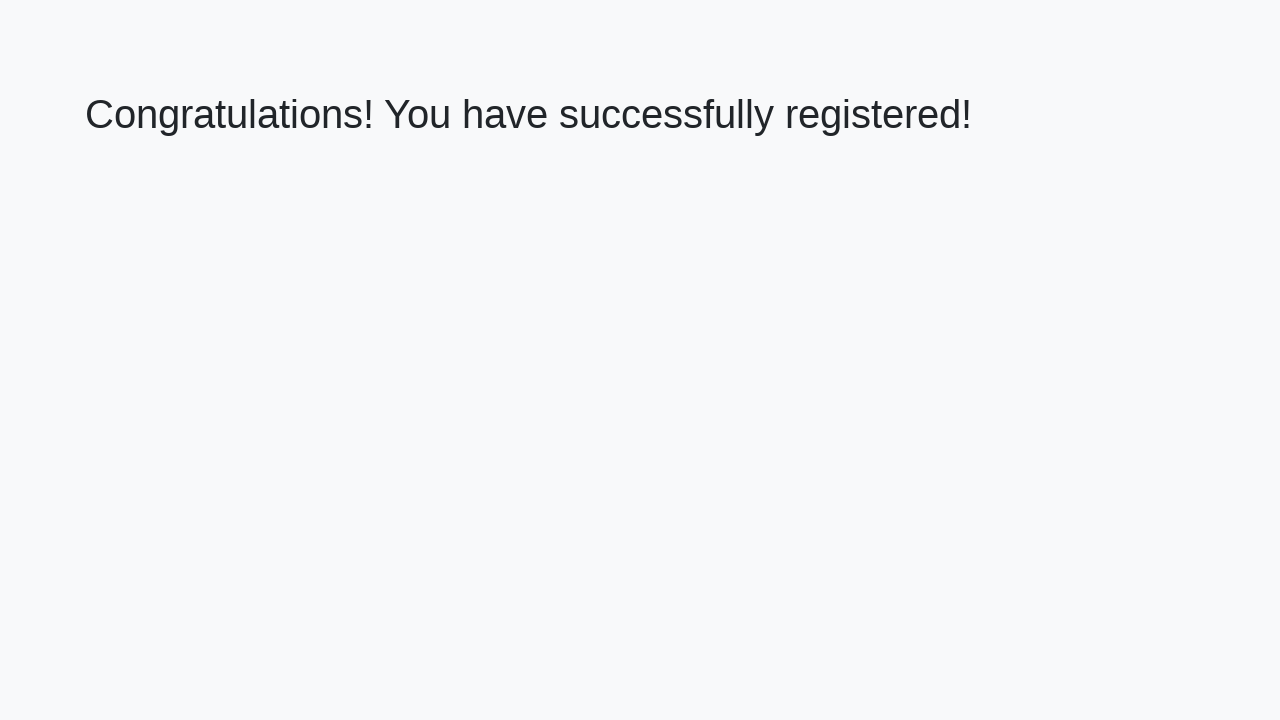

Retrieved success message text from h1 element
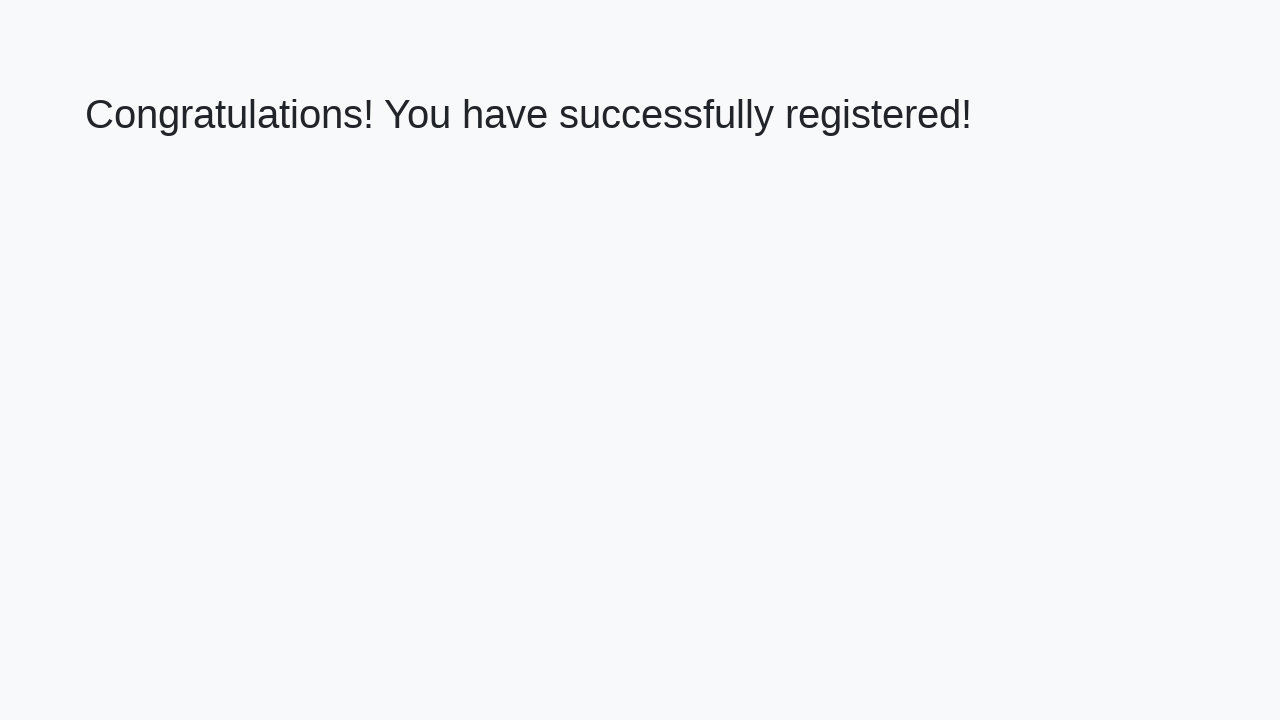

Verified success message: 'Congratulations! You have successfully registered!'
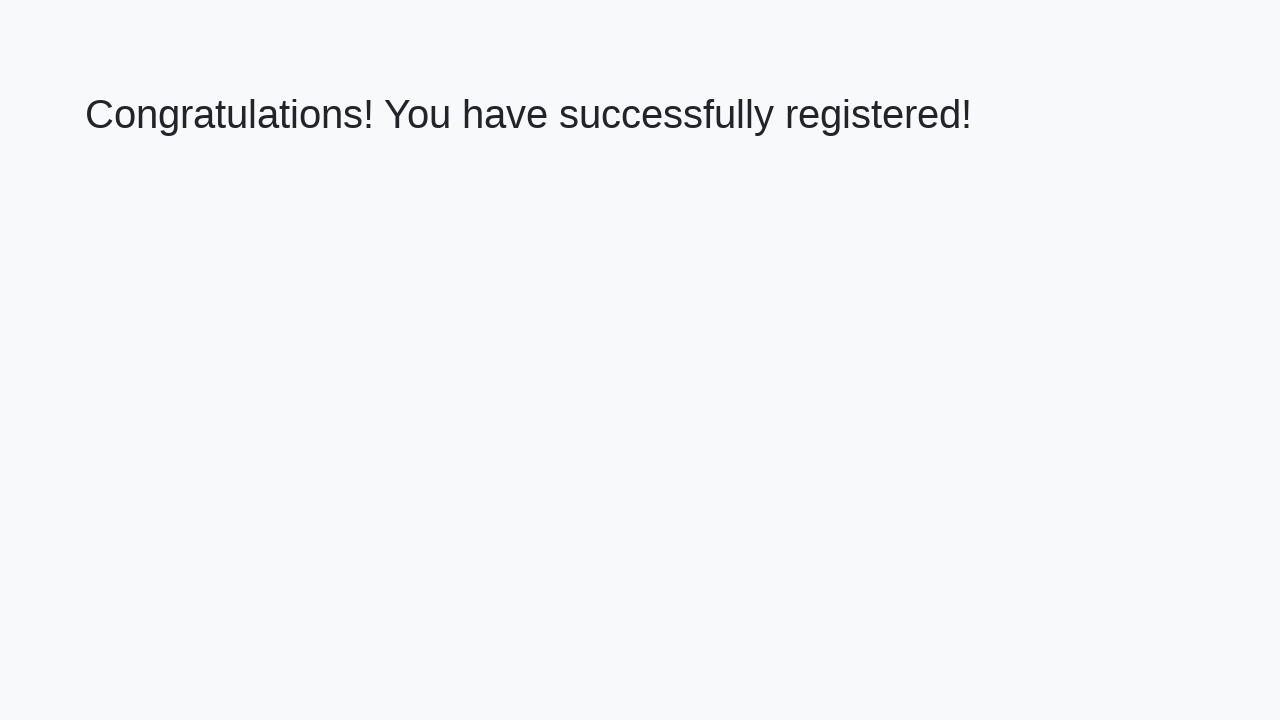

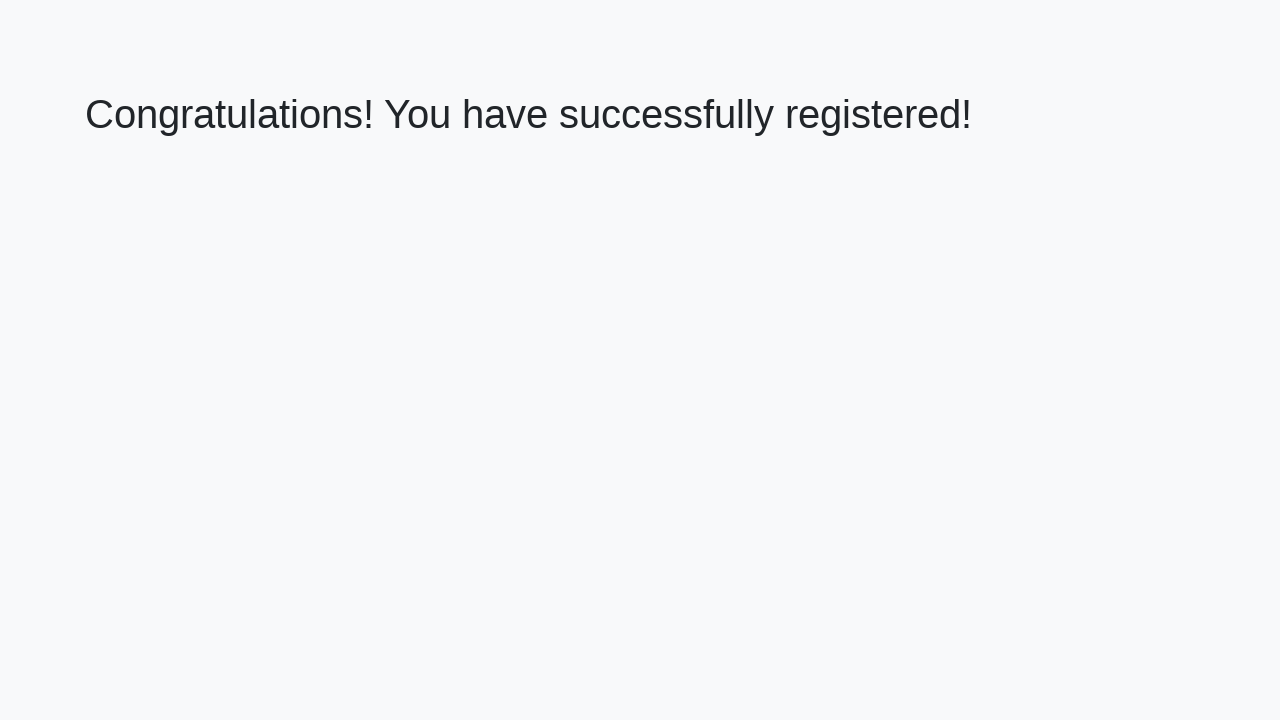